Tests the 200 status code page by clicking the 200 link and verifying the status code message is displayed correctly

Starting URL: https://the-internet.herokuapp.com/status_codes

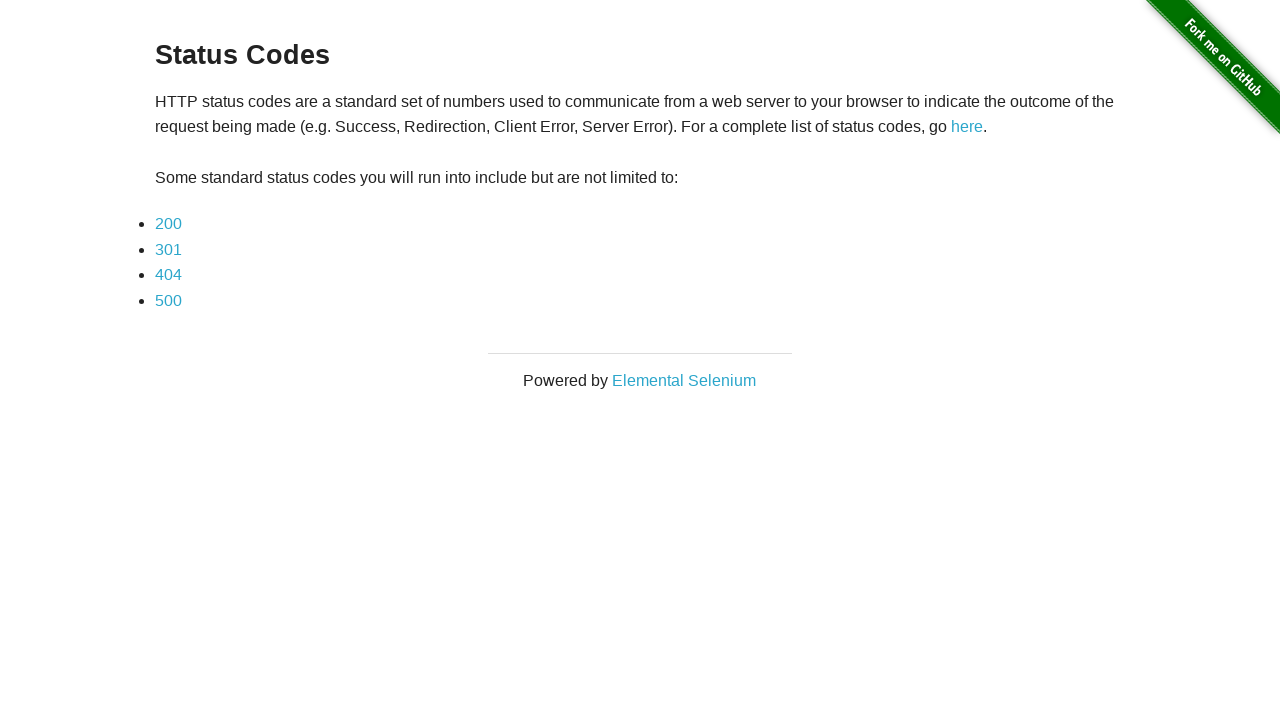

Clicked on the 200 status code link at (168, 224) on xpath=//*[text() = '200']
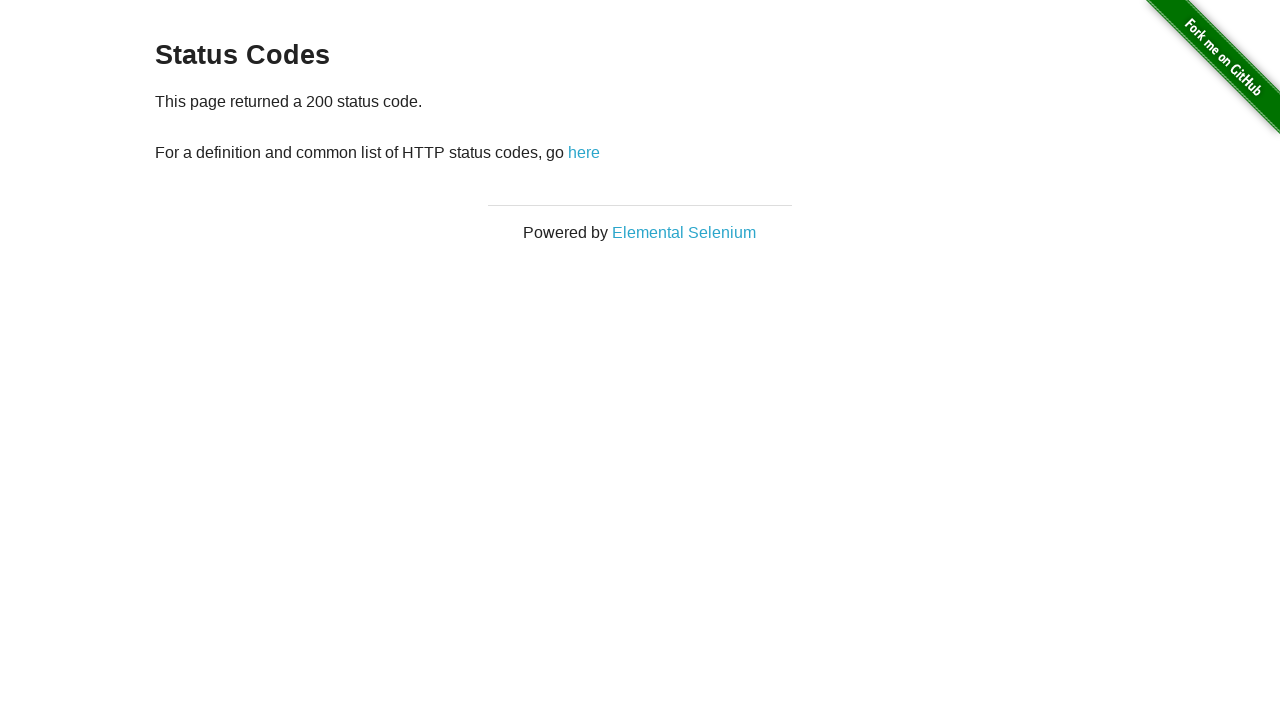

Waited for status code message element to load
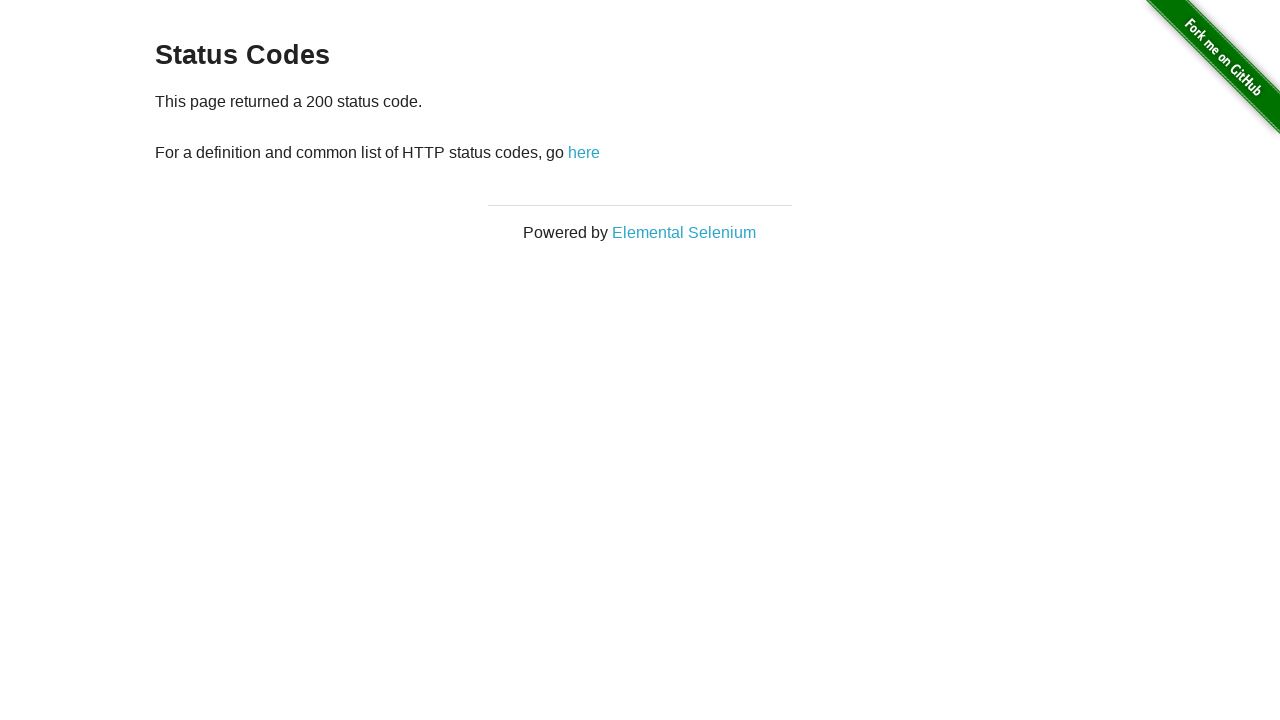

Retrieved status code message text
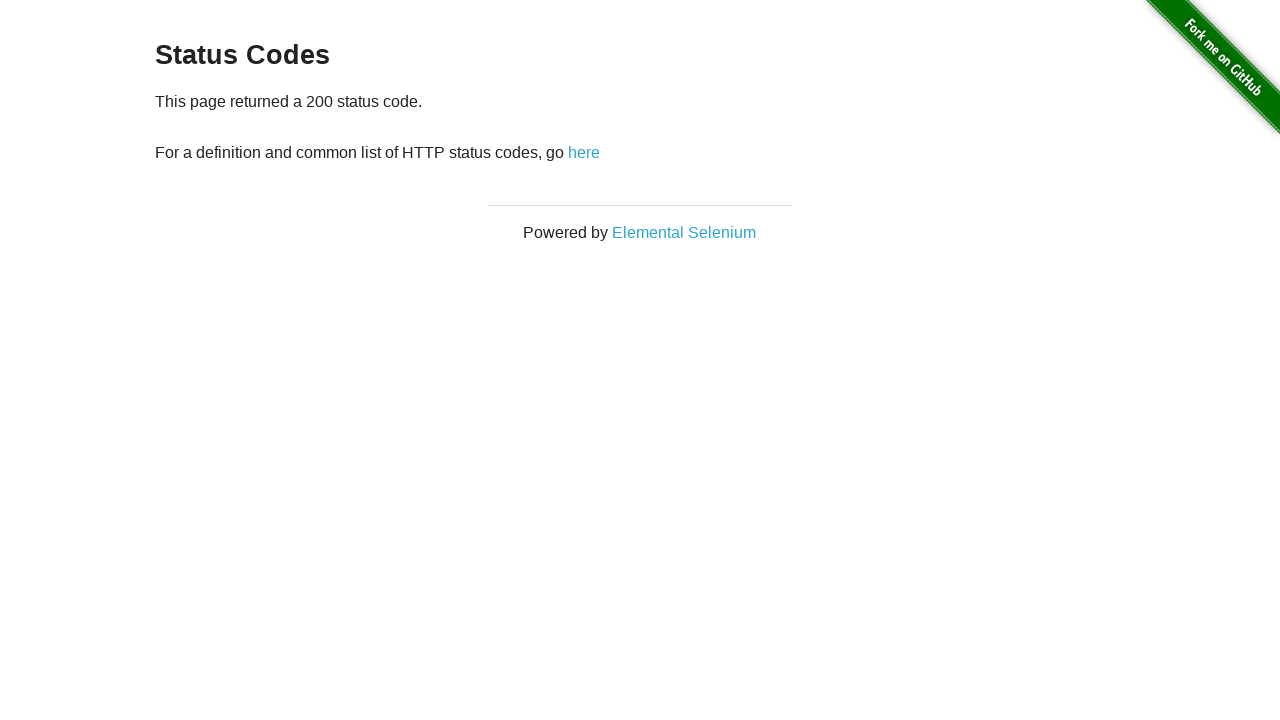

Verified that status code message contains '200 status code' text
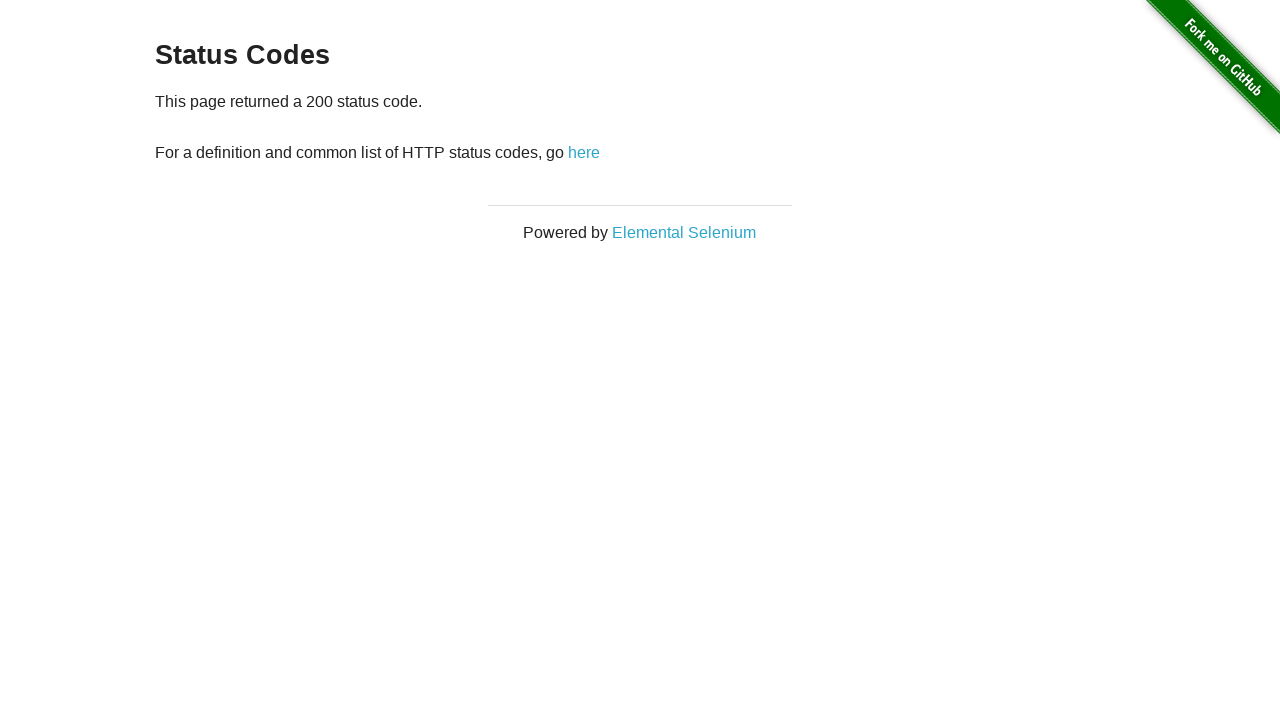

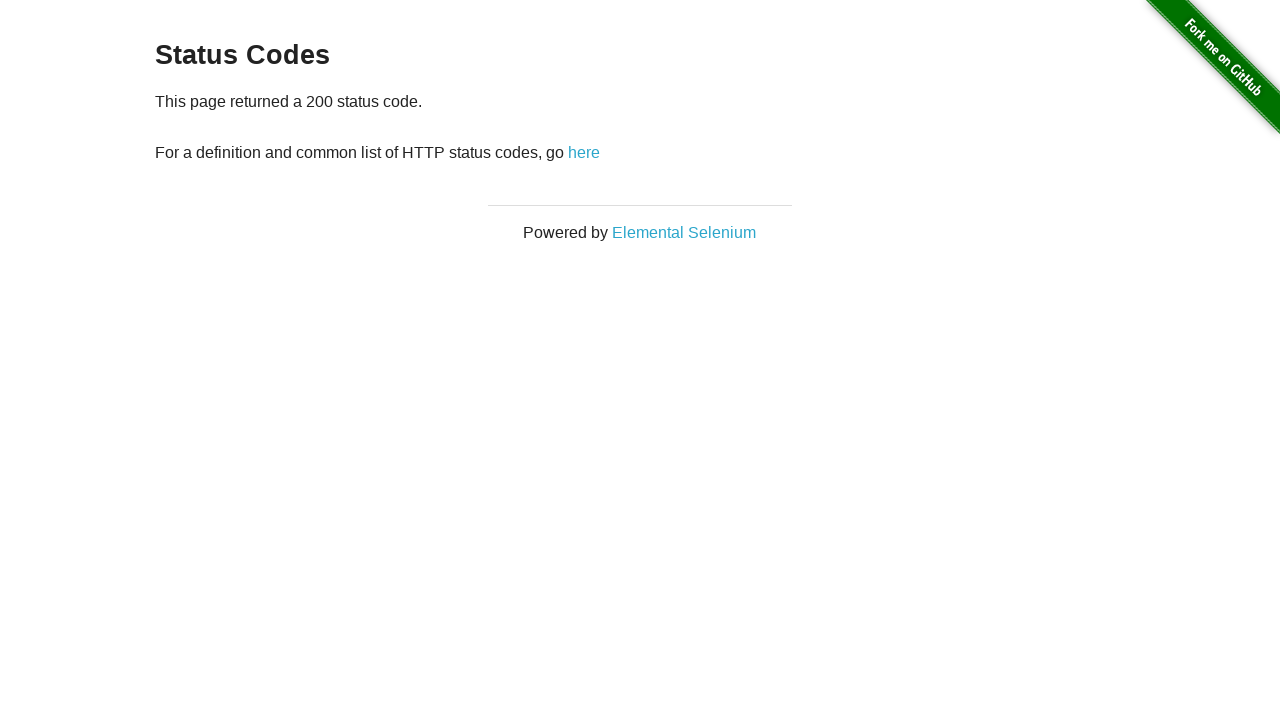